Navigates to the Brazilian Correios postal code lookup service and maximizes the browser window.

Starting URL: https://buscacepinter.correios.com.br/app/endereco/index.php

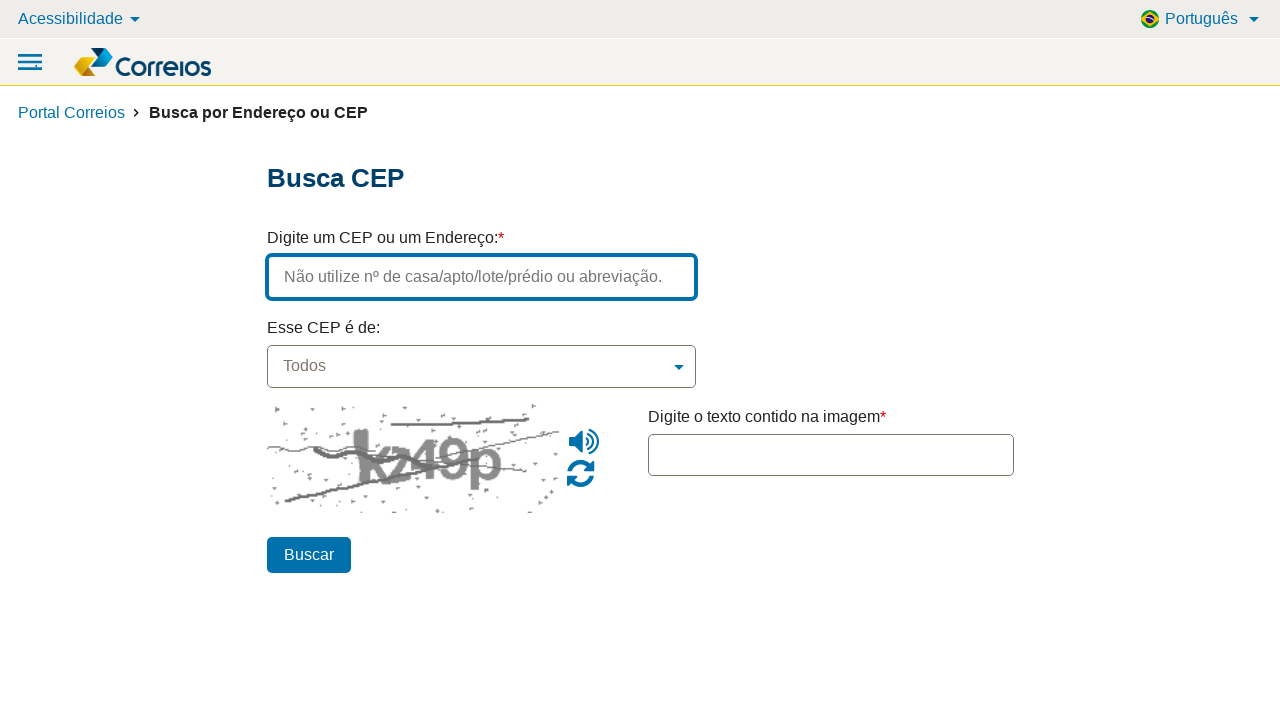

Navigated to Brazilian Correios postal code lookup service
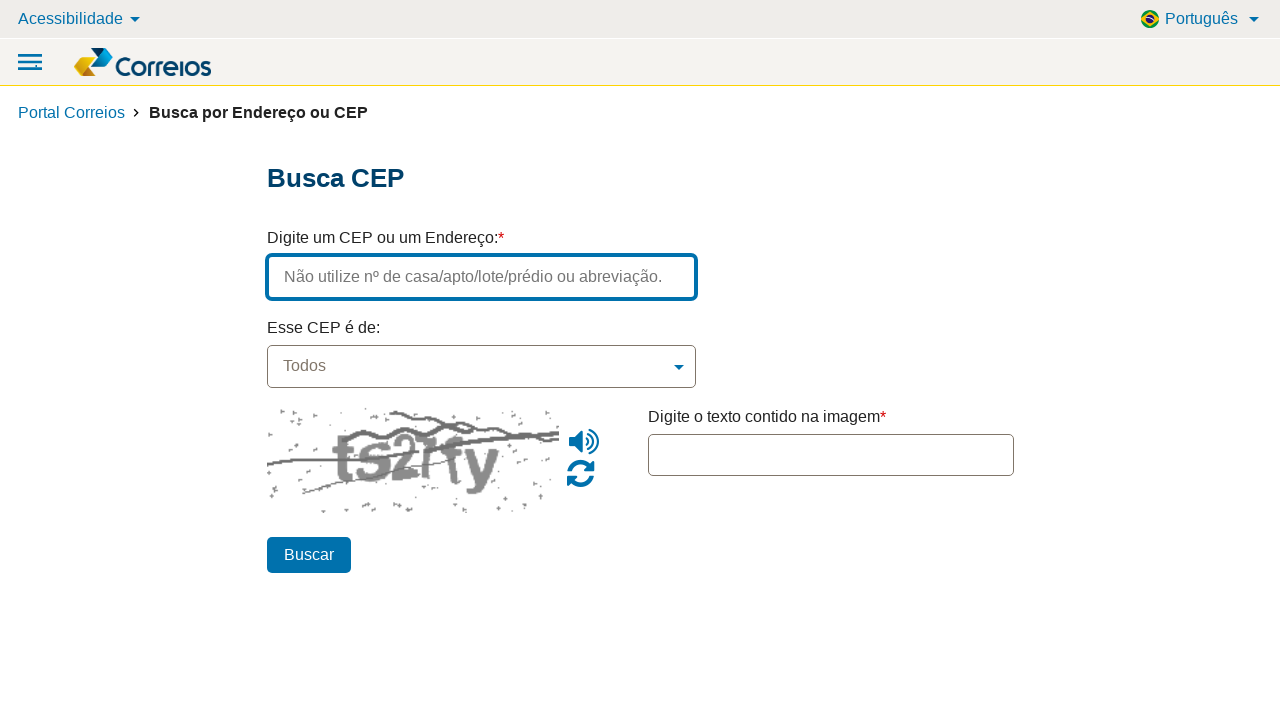

Maximized browser window to 1920x1080
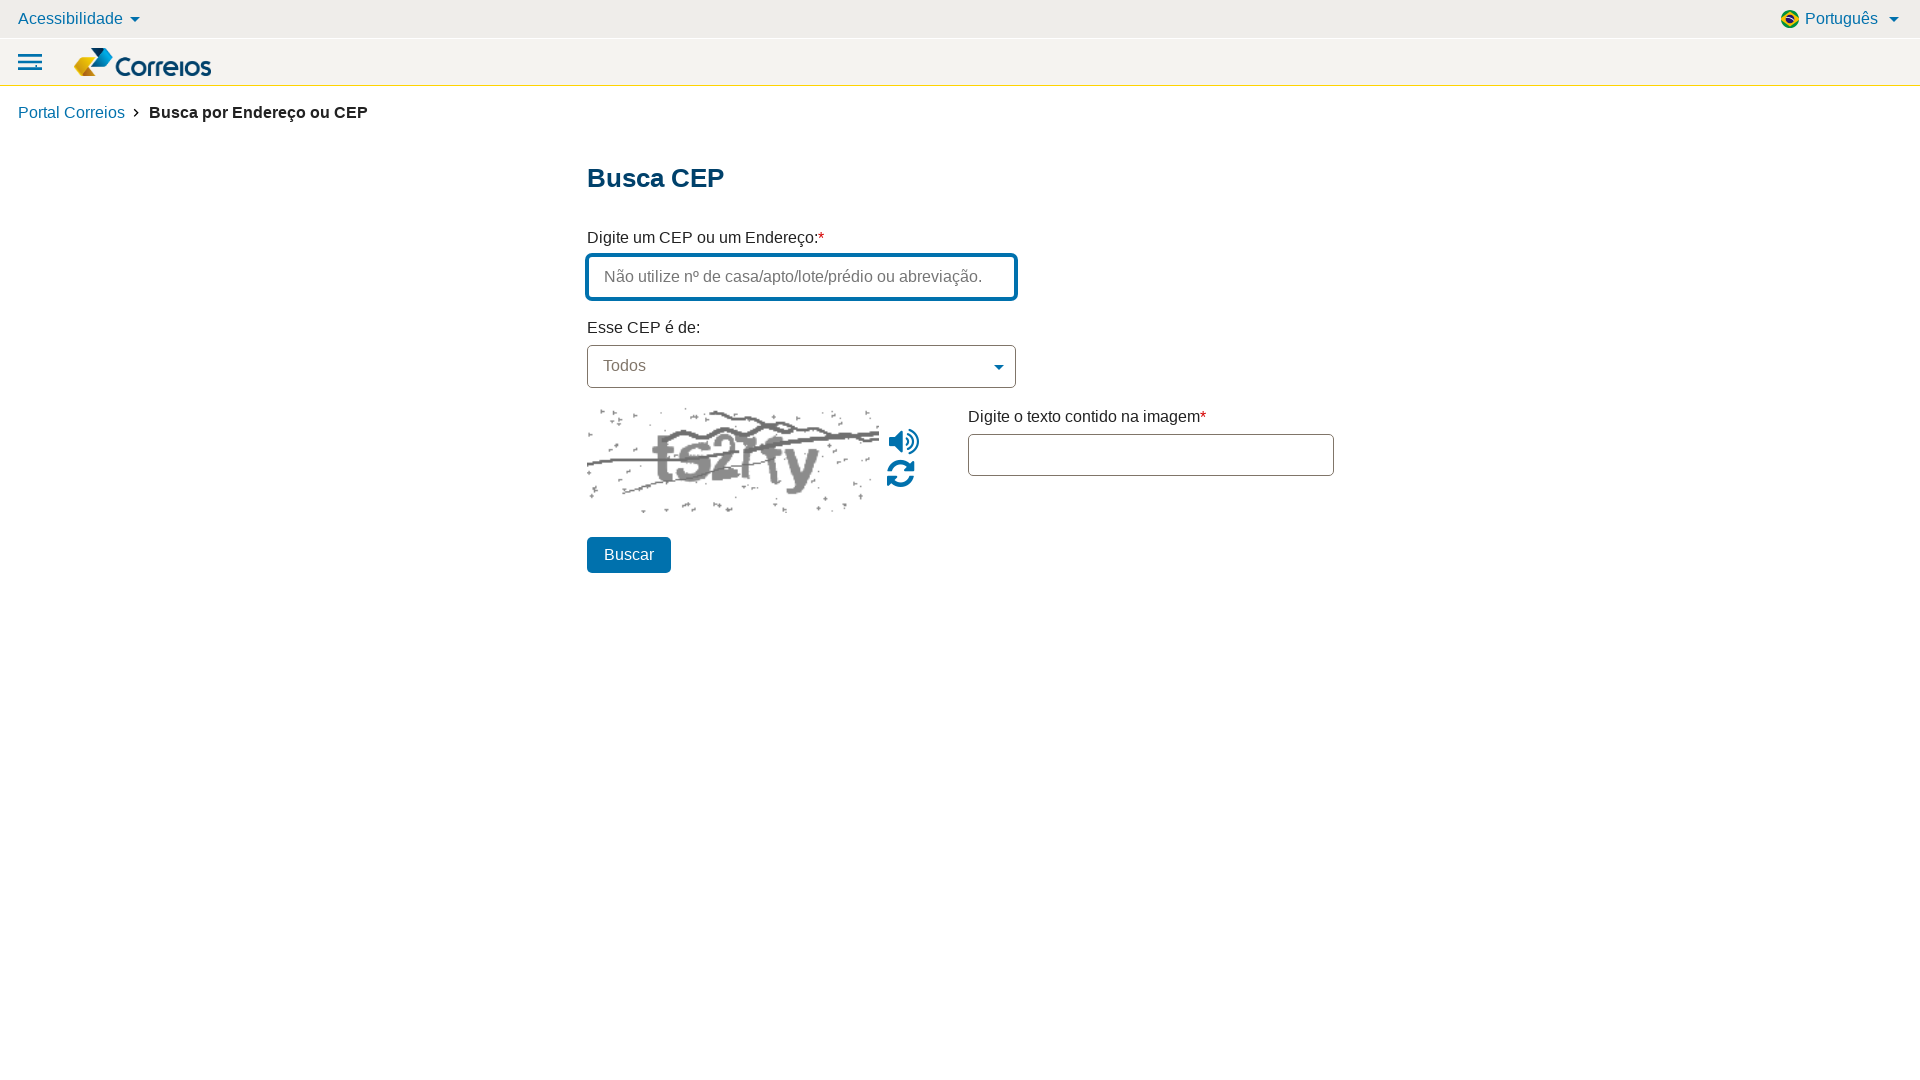

Page fully loaded and DOM content ready
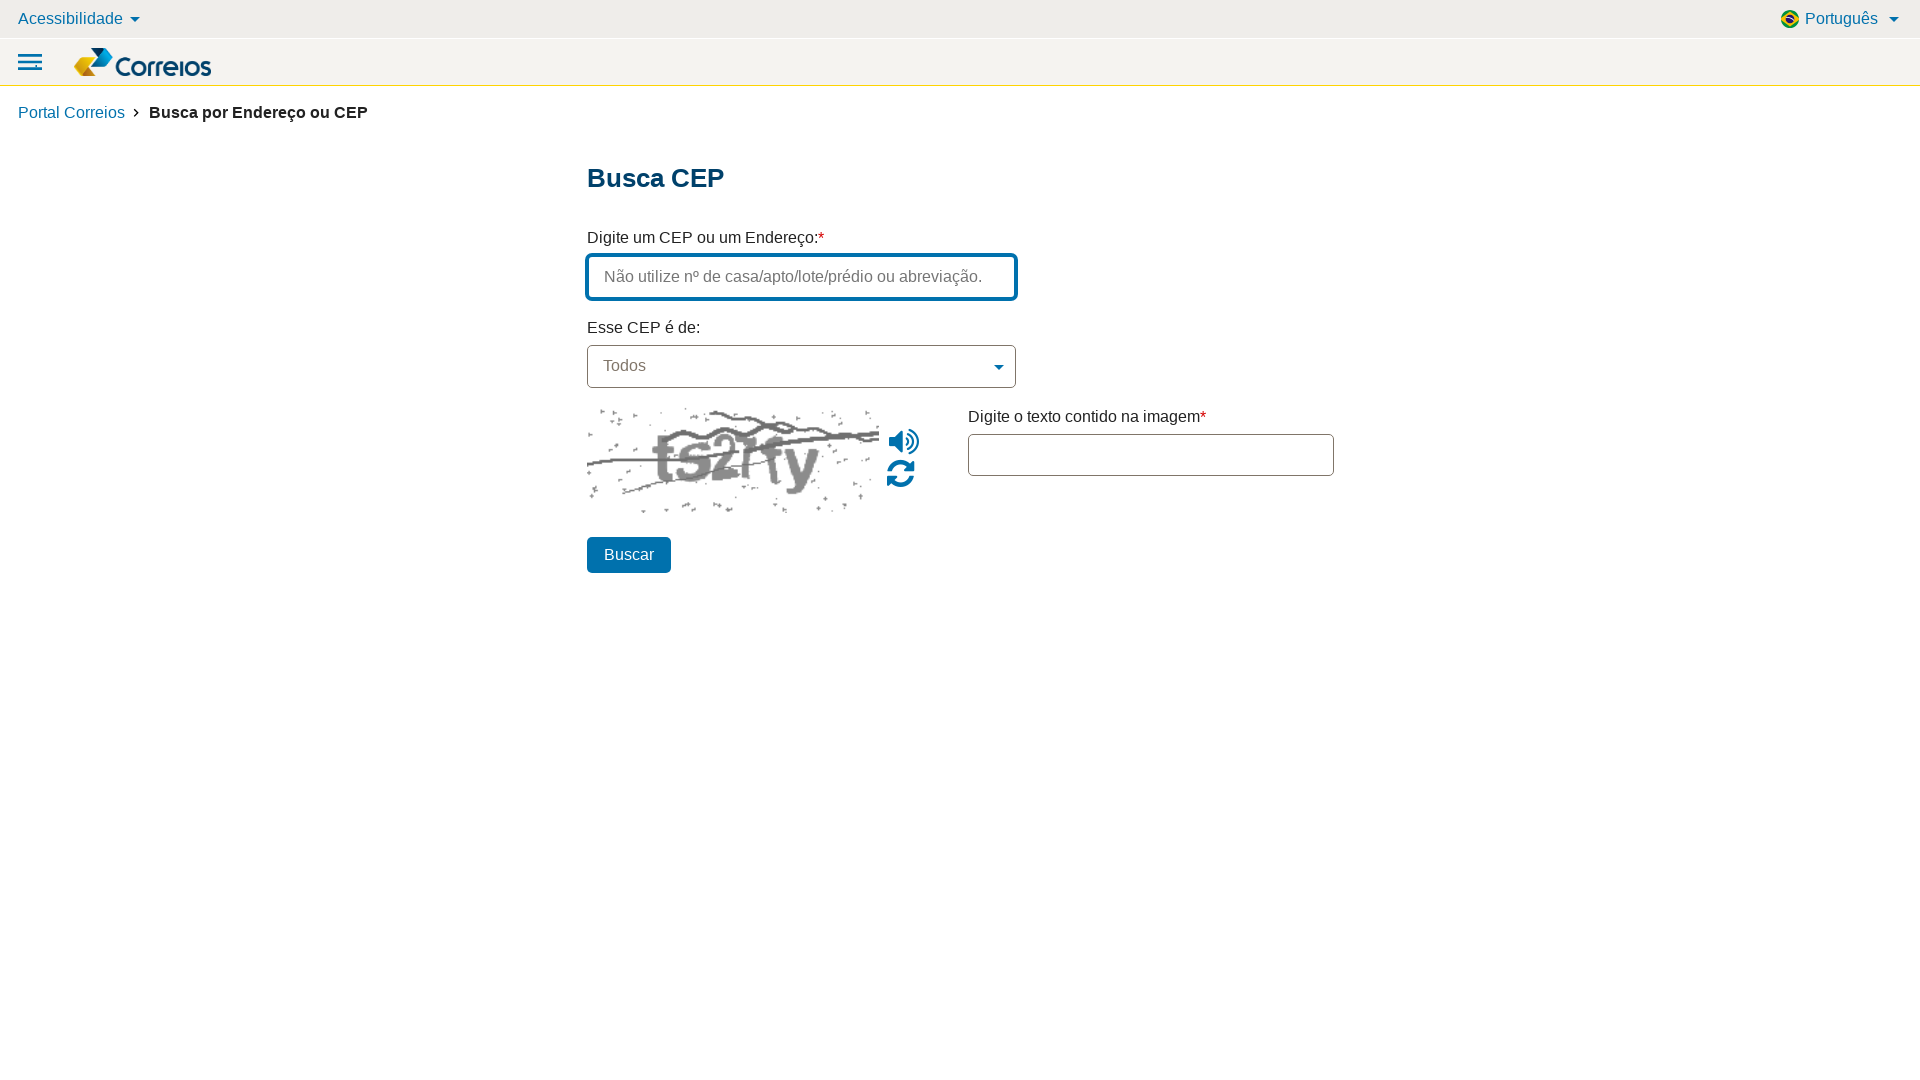

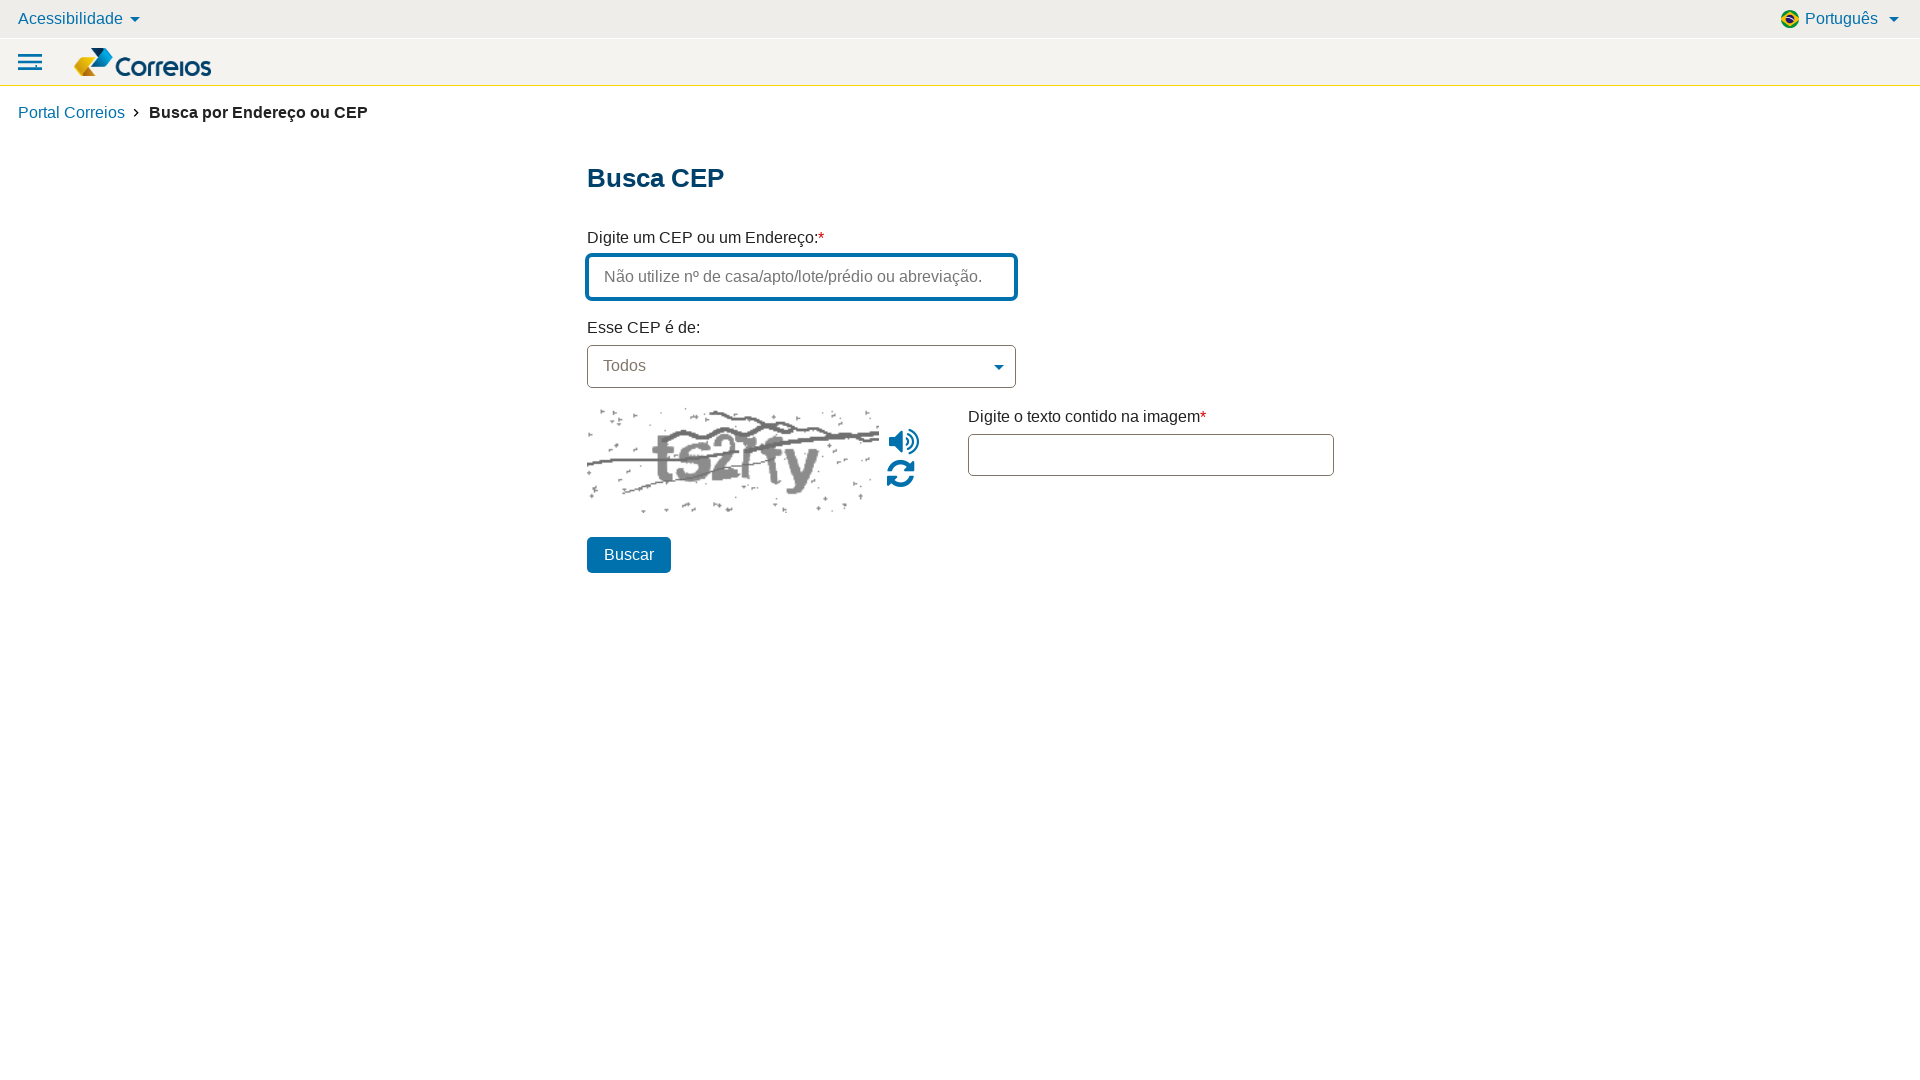